Tests tab navigation functionality by clicking on different tabs (Origin and Use tabs) on the DemoQA tabs page to verify tab switching works correctly.

Starting URL: https://demoqa.com/tabs

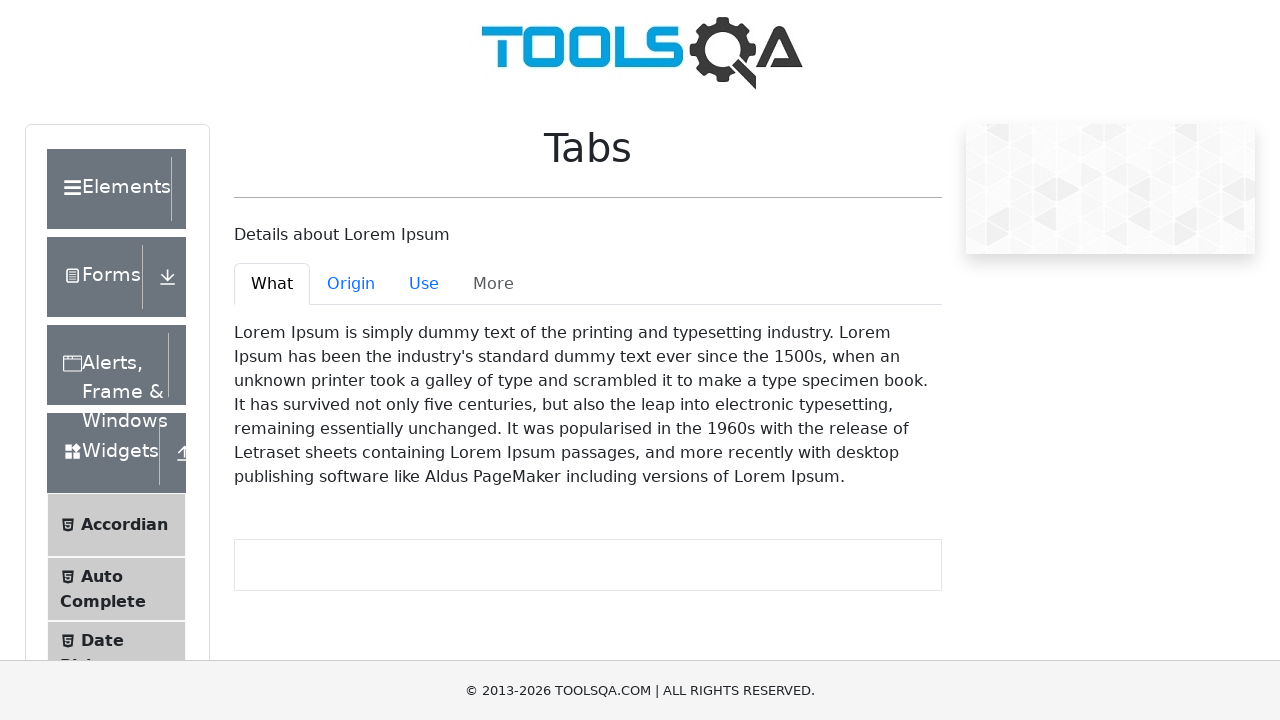

Waited for page to load (networkidle)
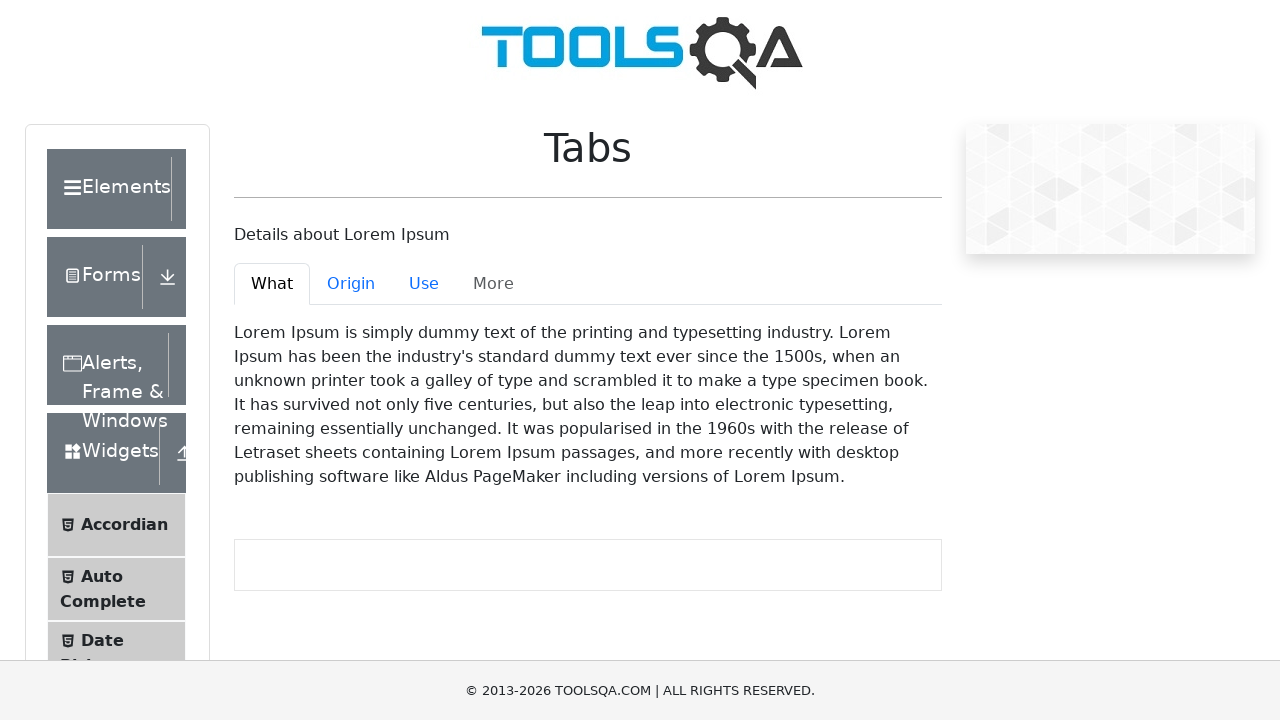

Clicked the Origin tab at (351, 284) on #demo-tab-origin
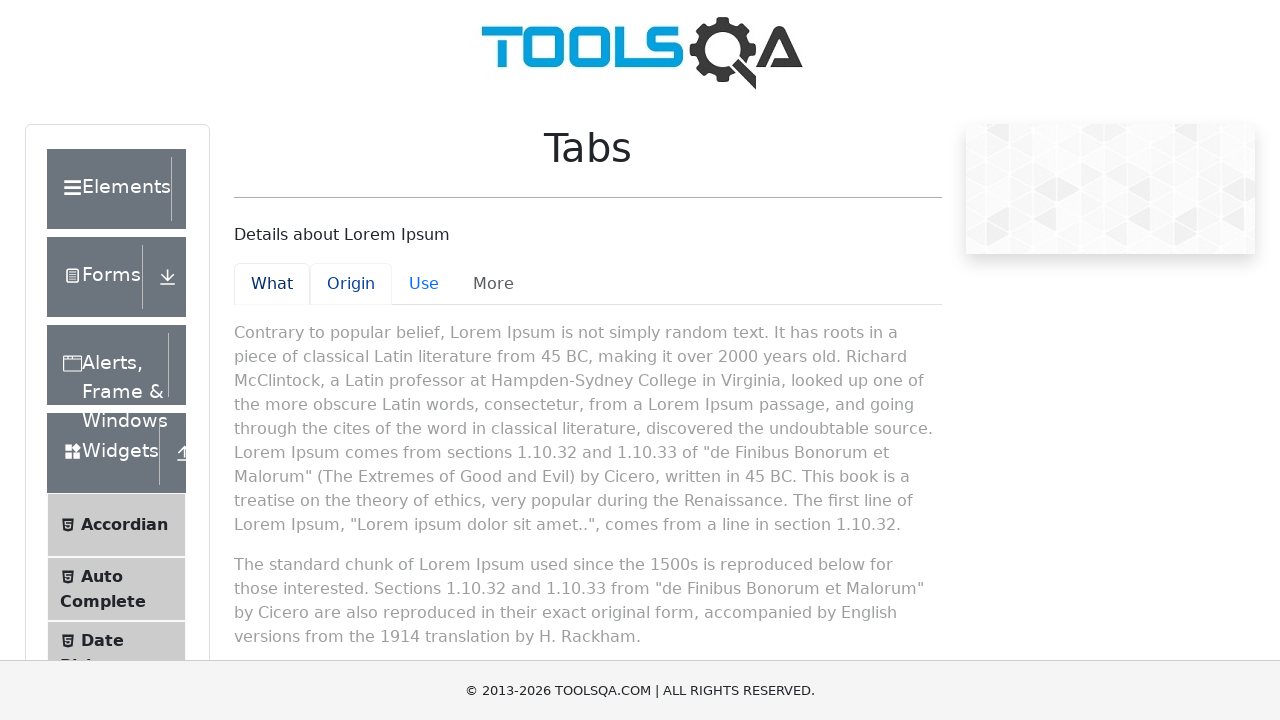

Origin tab content became active
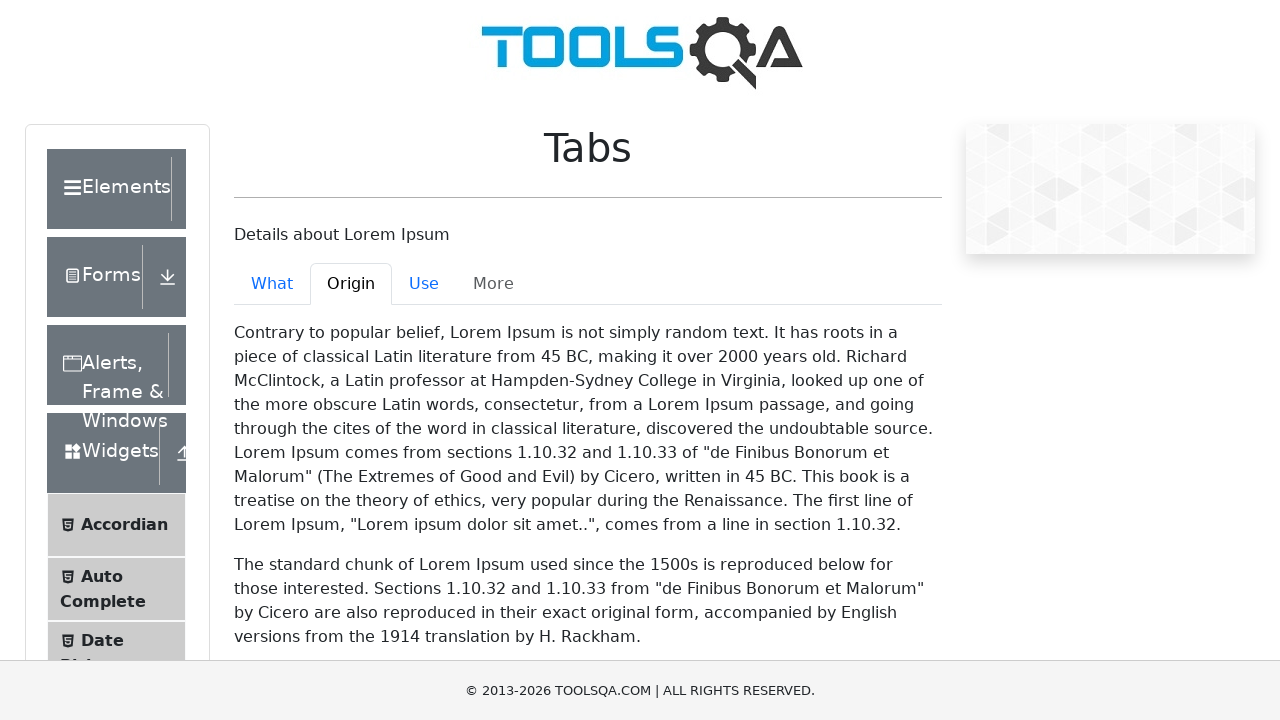

Clicked the Use tab at (424, 284) on #demo-tab-use
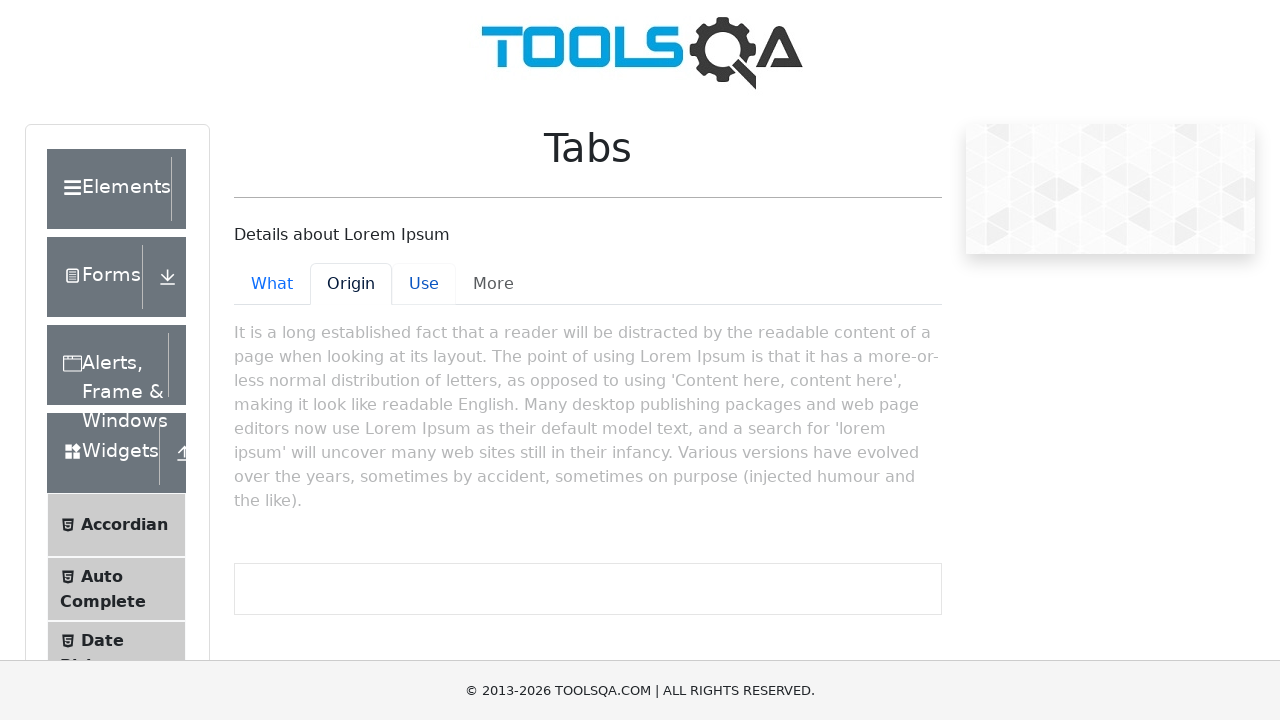

Use tab content became active
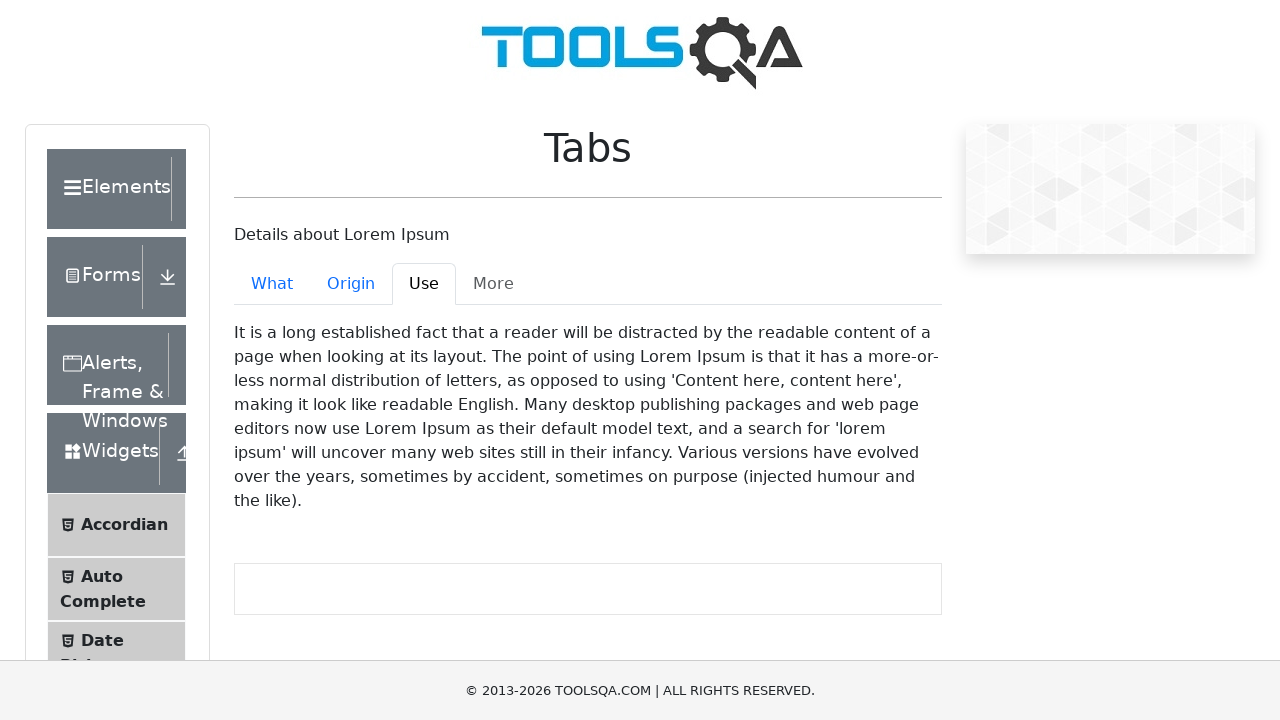

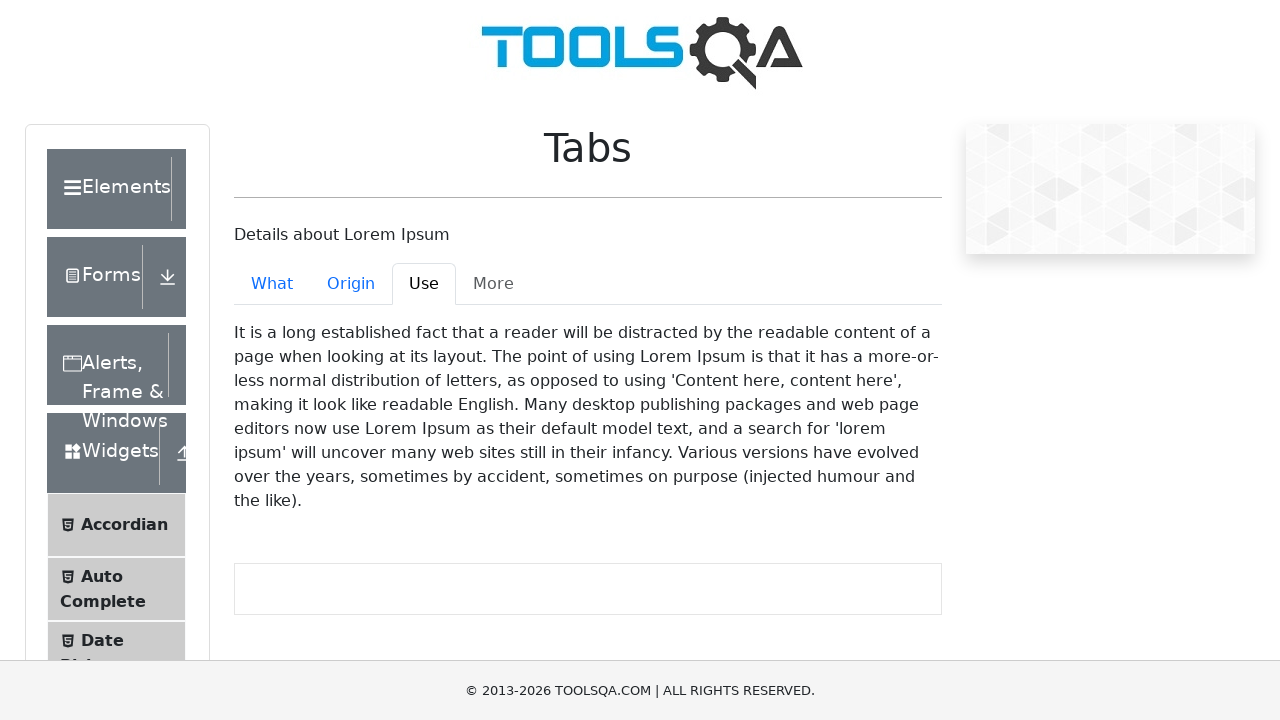